Tests element display states by checking if email textbox, age radio button, education textarea, and user name text are displayed, then interacts with visible elements

Starting URL: https://automationfc.github.io/basic-form/index.html

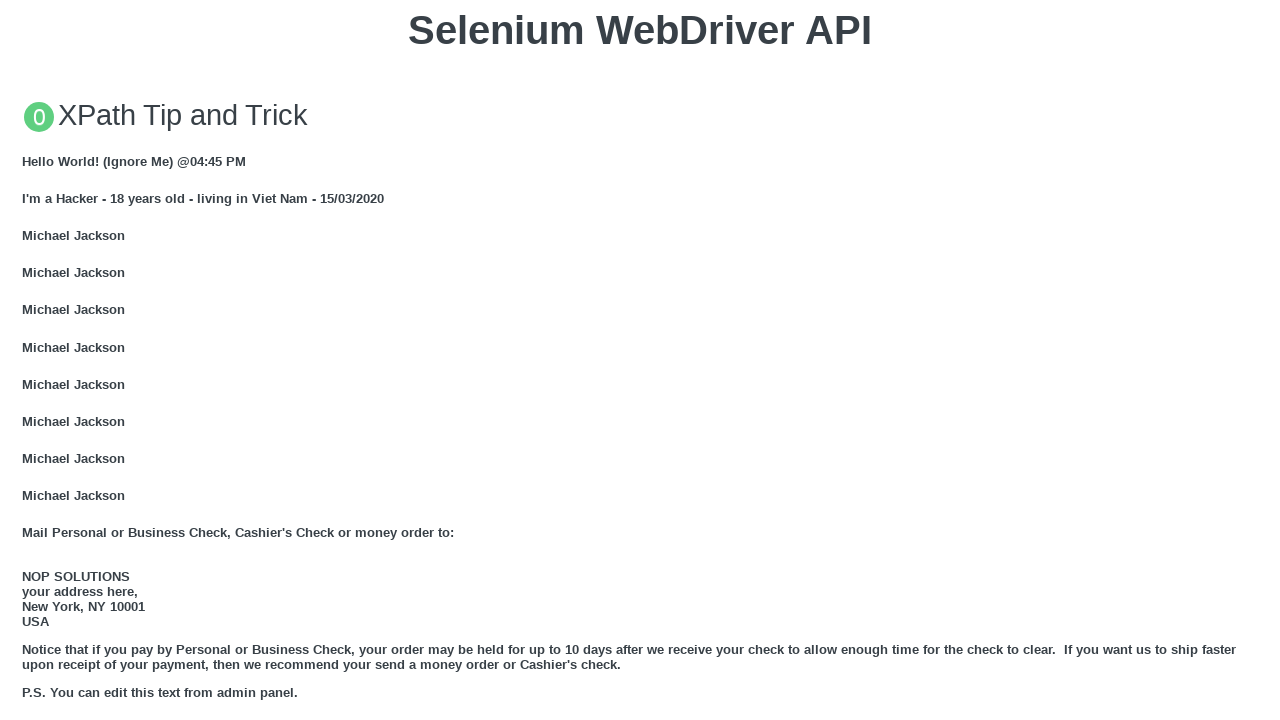

Email textbox is visible and filled with 'Selenium Webdriver' on #mail
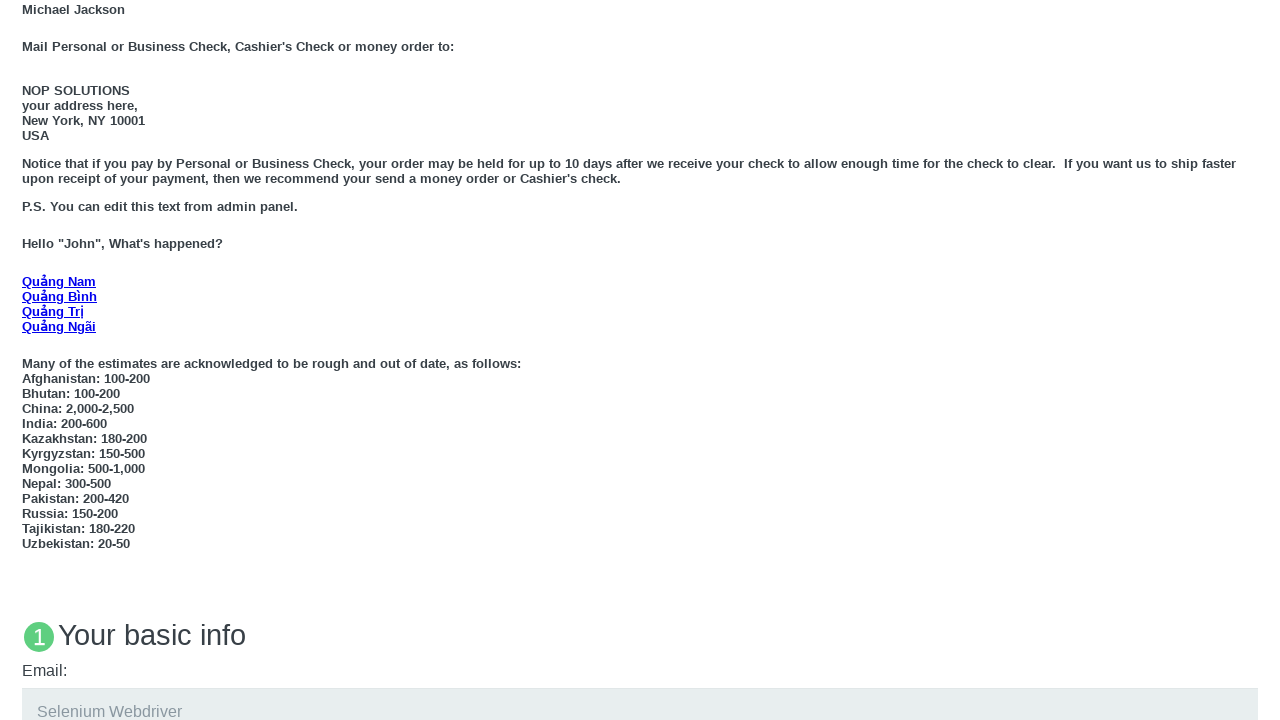

Age under 18 radio button is visible and clicked at (28, 360) on #under_18
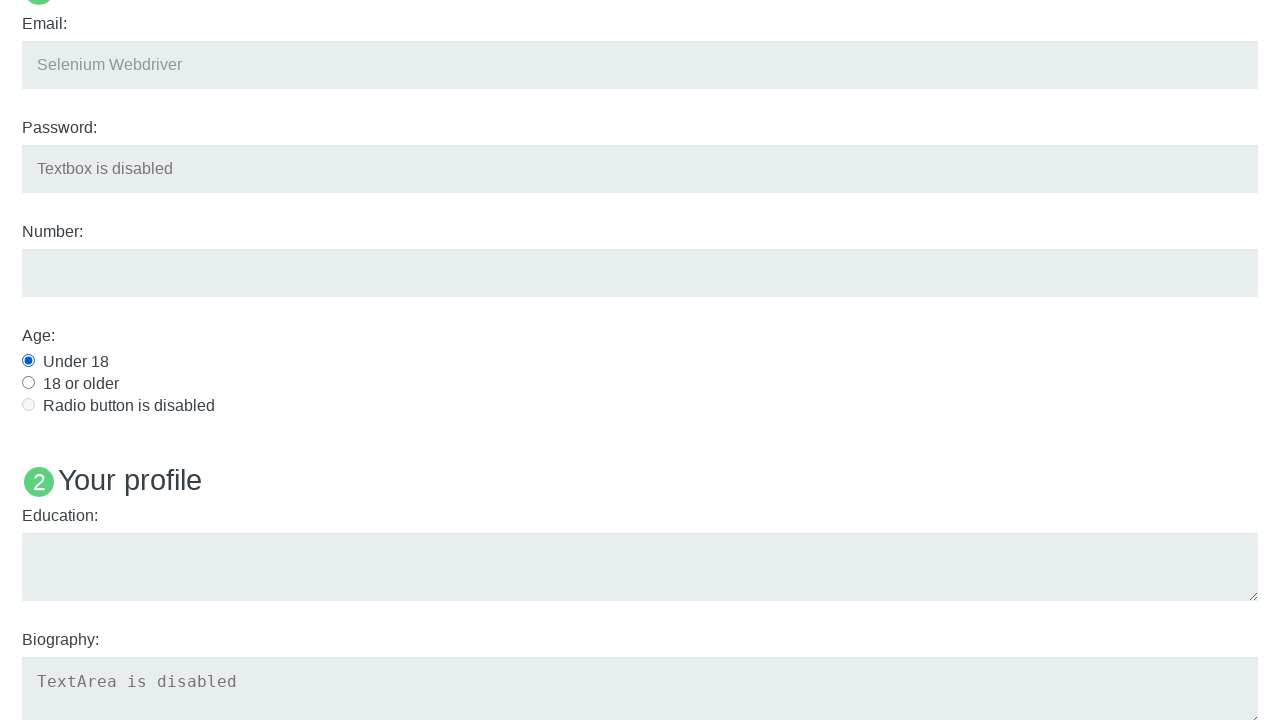

Education textarea is visible and filled with 'Selenium GRID' on #edu
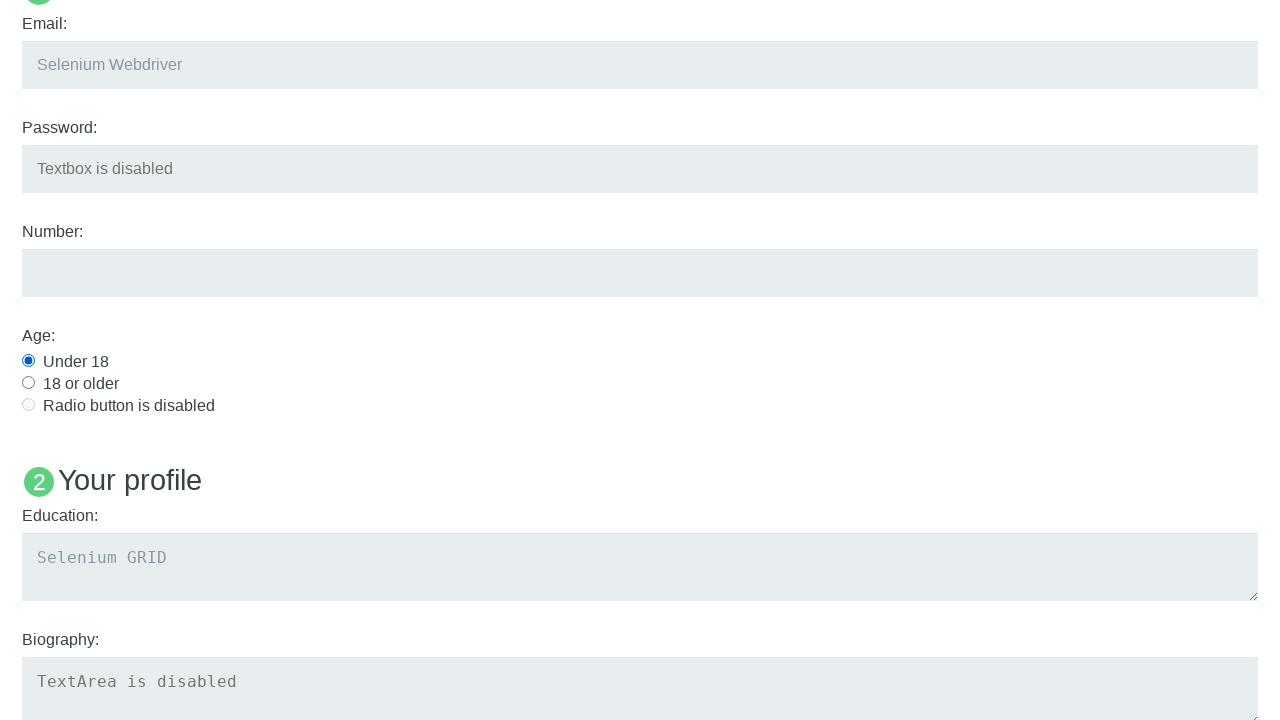

Checked if 'Name: User5' text is displayed
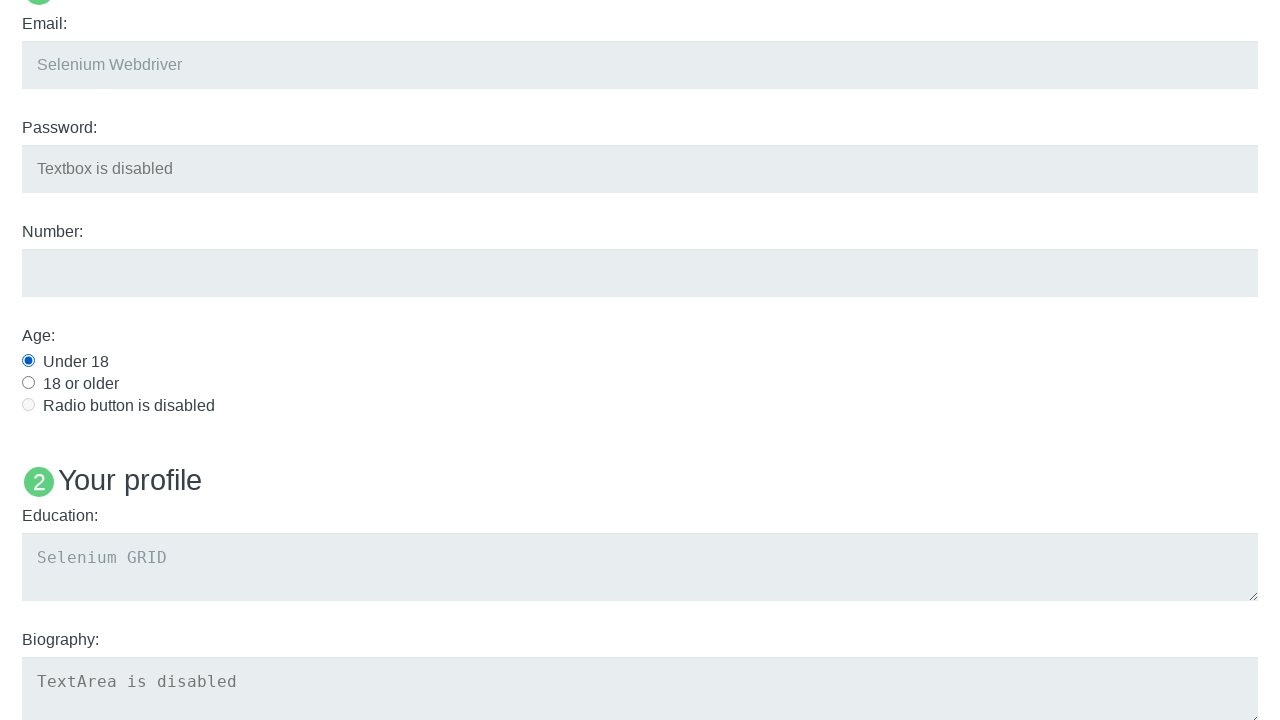

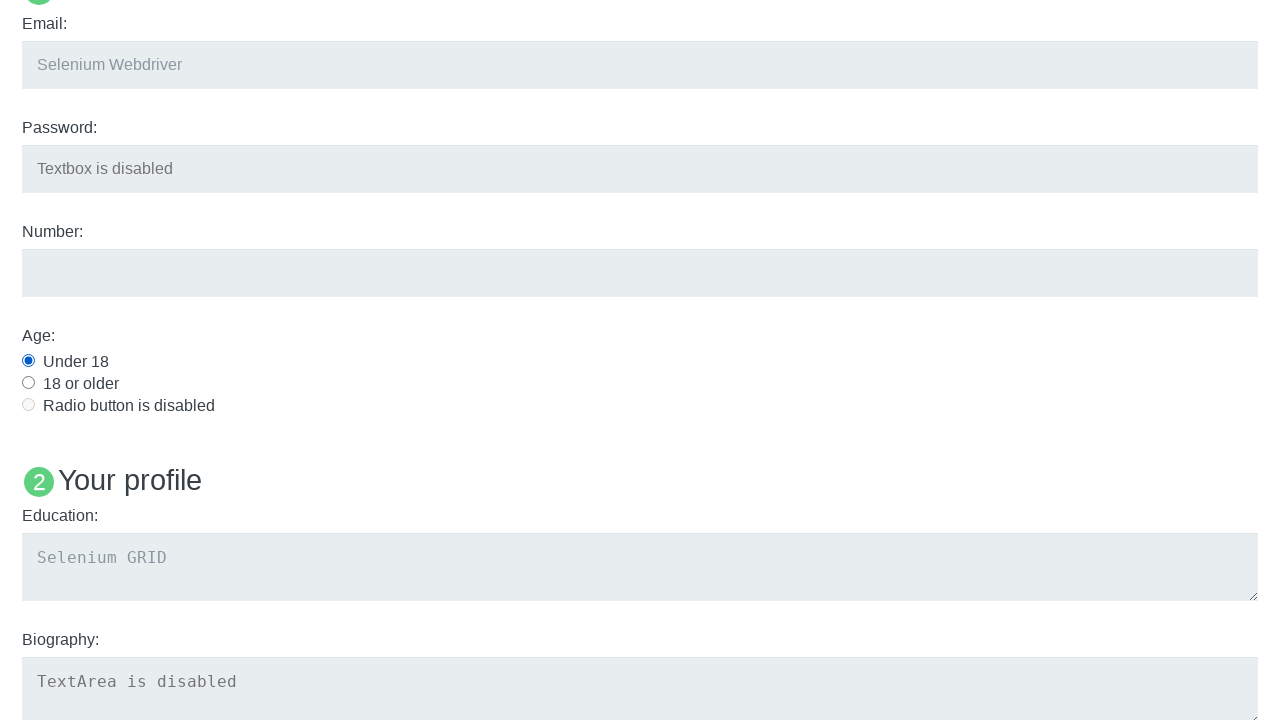